Fills out a Google Form with property listing information (address, price, and link) and submits it multiple times, clicking through to submit another response after each submission.

Starting URL: https://docs.google.com/forms/d/e/1FAIpQLSfUhQq0TIv2APX7S2lRyq4w3by1hYoPuezPo86tcmJA9xmV7w/viewform?usp=sf_link

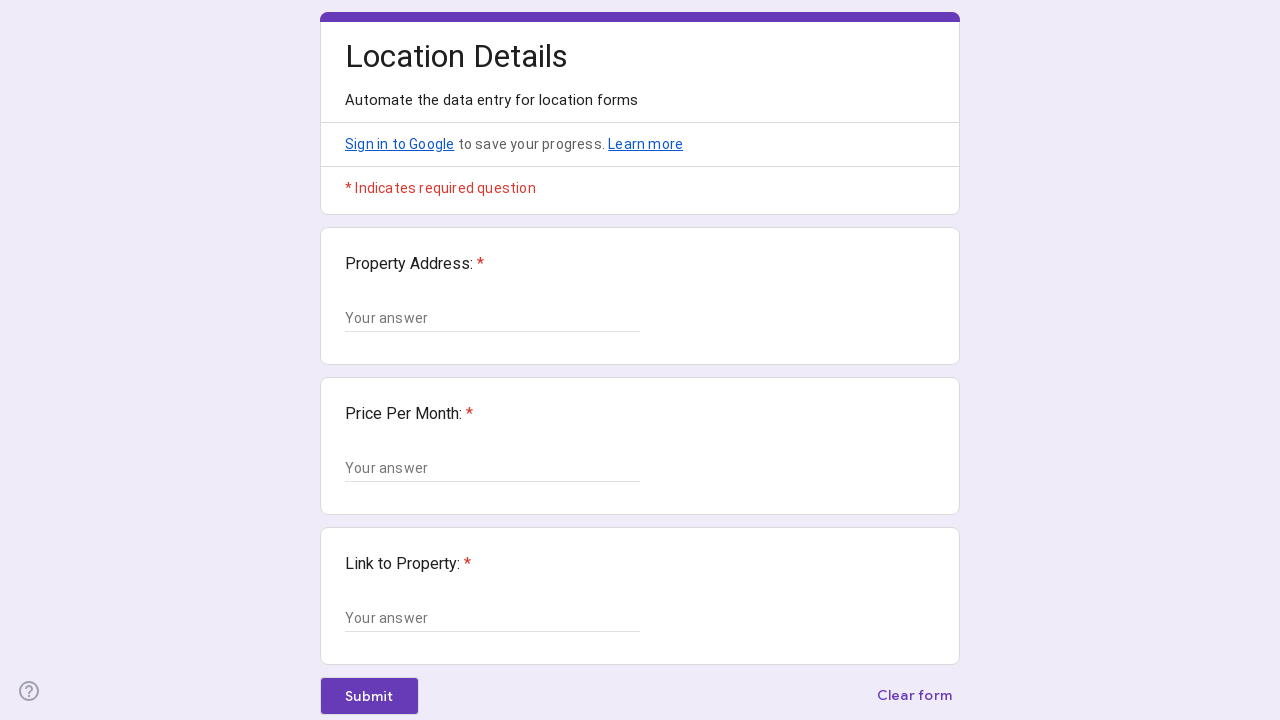

Filled property address field with '123 Oak Street, Los Angeles, CA 90001' on xpath=//input[@type="text"] >> nth=0
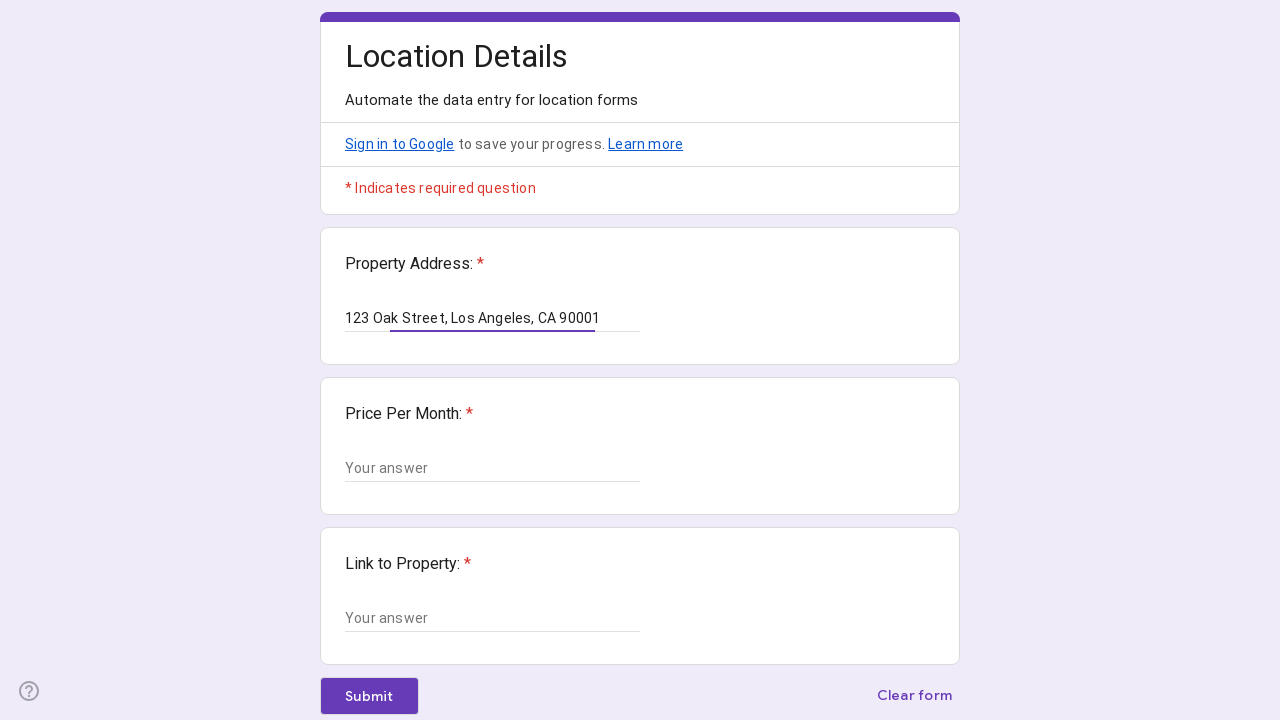

Filled property price field with '2500' on xpath=//input[@type="text"] >> nth=1
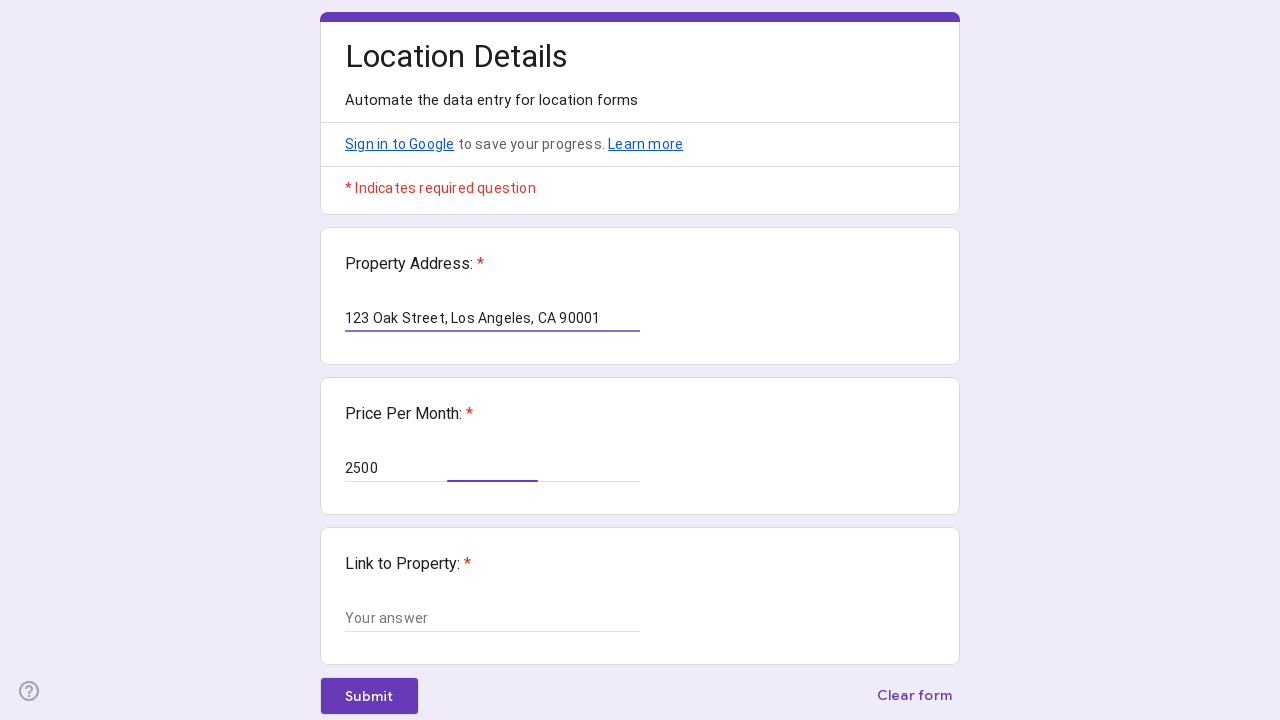

Filled property link field with 'https://example.com/property1' on xpath=//input[@type="text"] >> nth=2
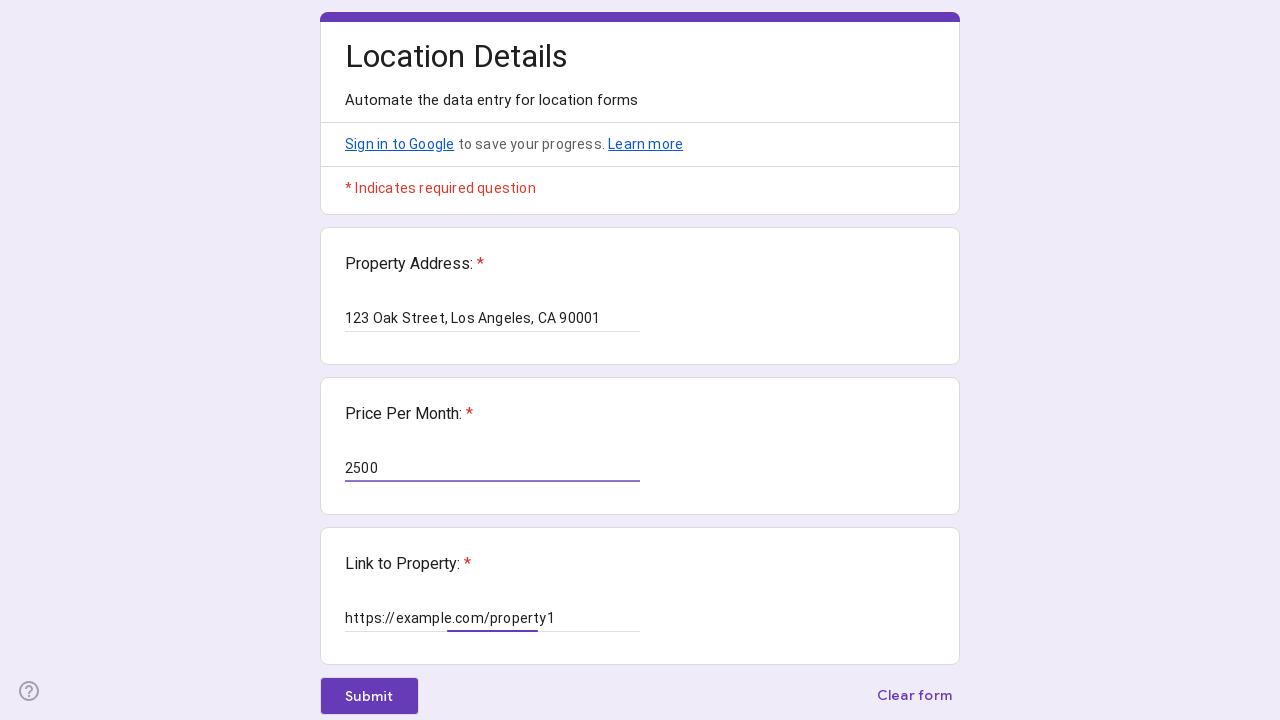

Clicked Submit button to submit form at (369, 696) on div[role="button"]:has-text("Submit")
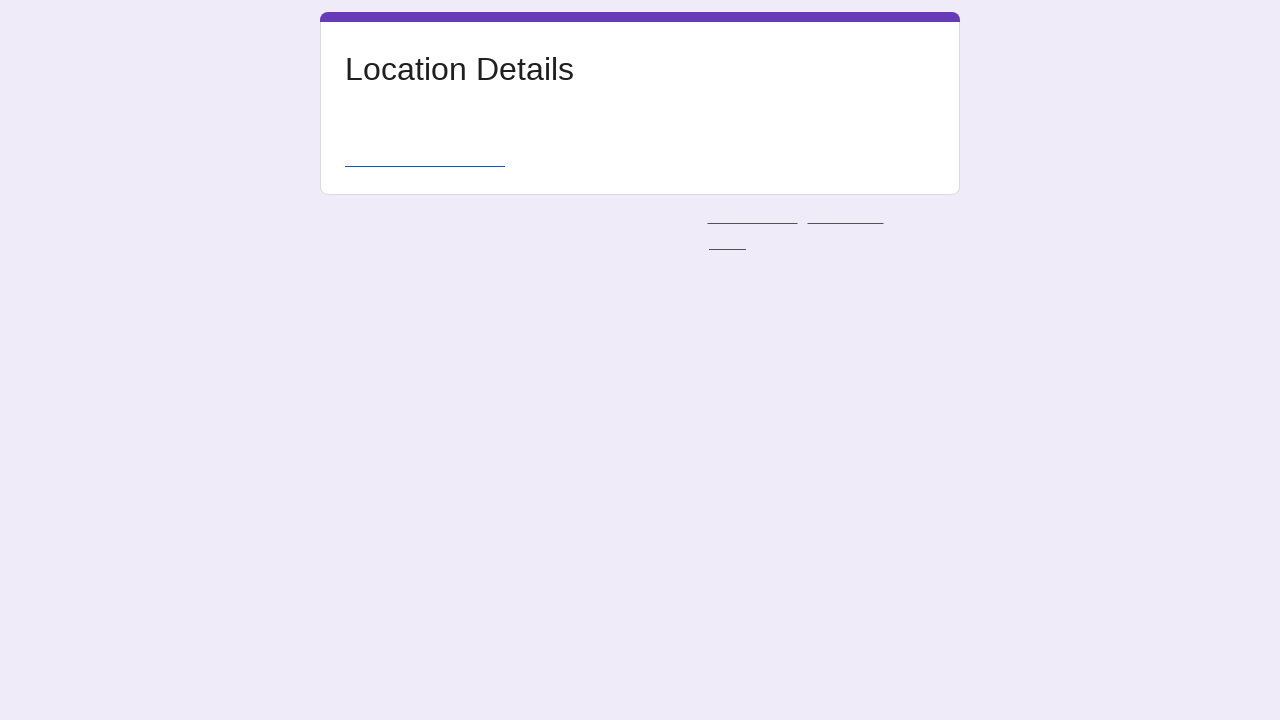

Waited 2 seconds for submission confirmation
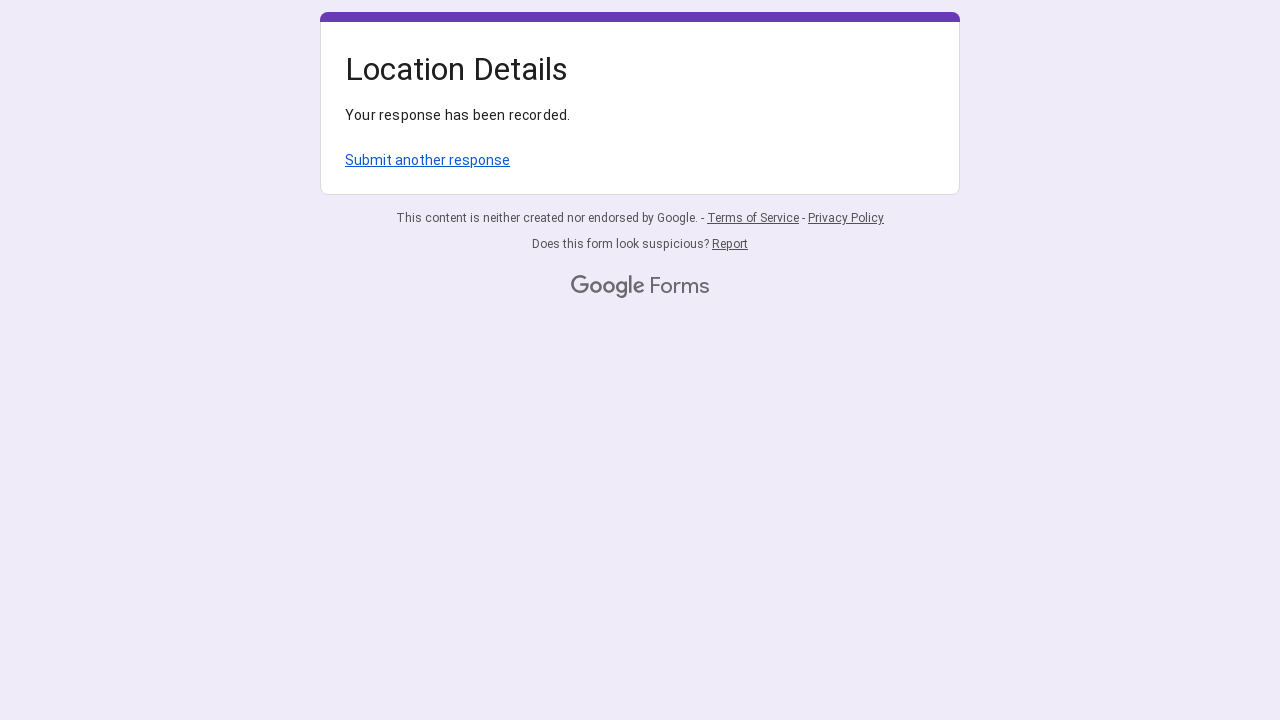

Clicked 'Submit another response' link at (428, 160) on a:has-text("Submit another response")
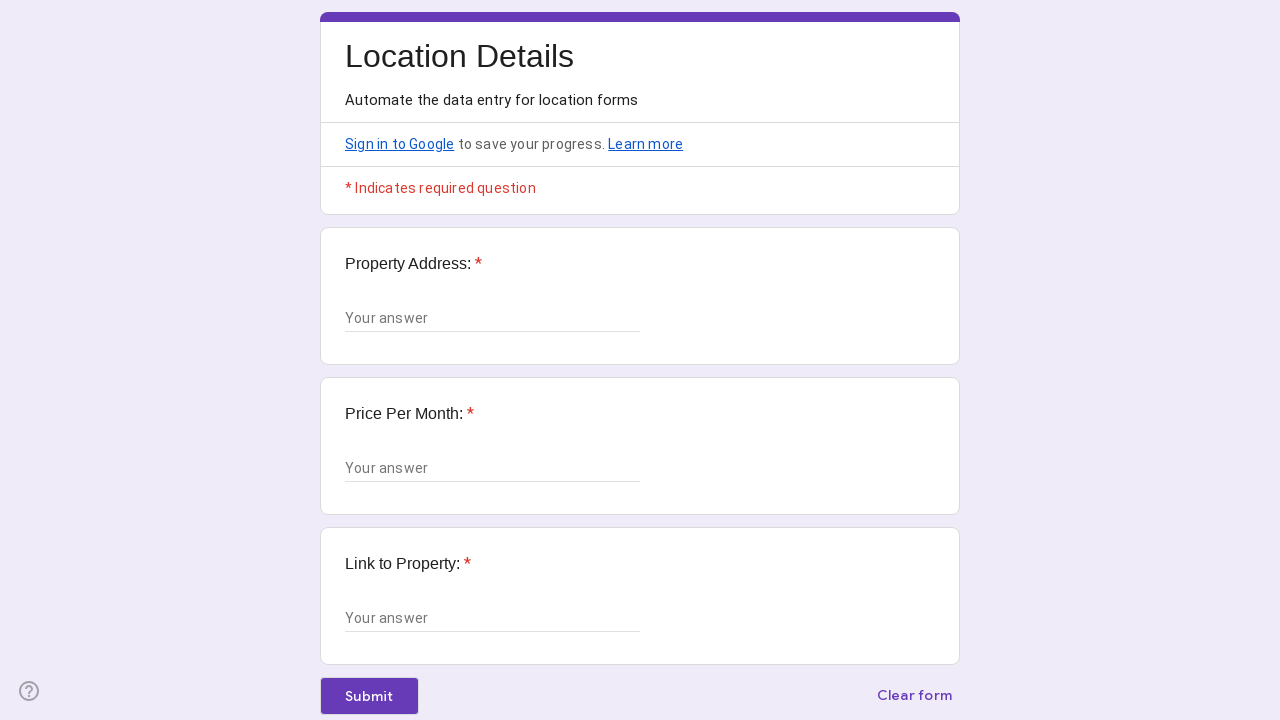

Waited 1 second for form to reload
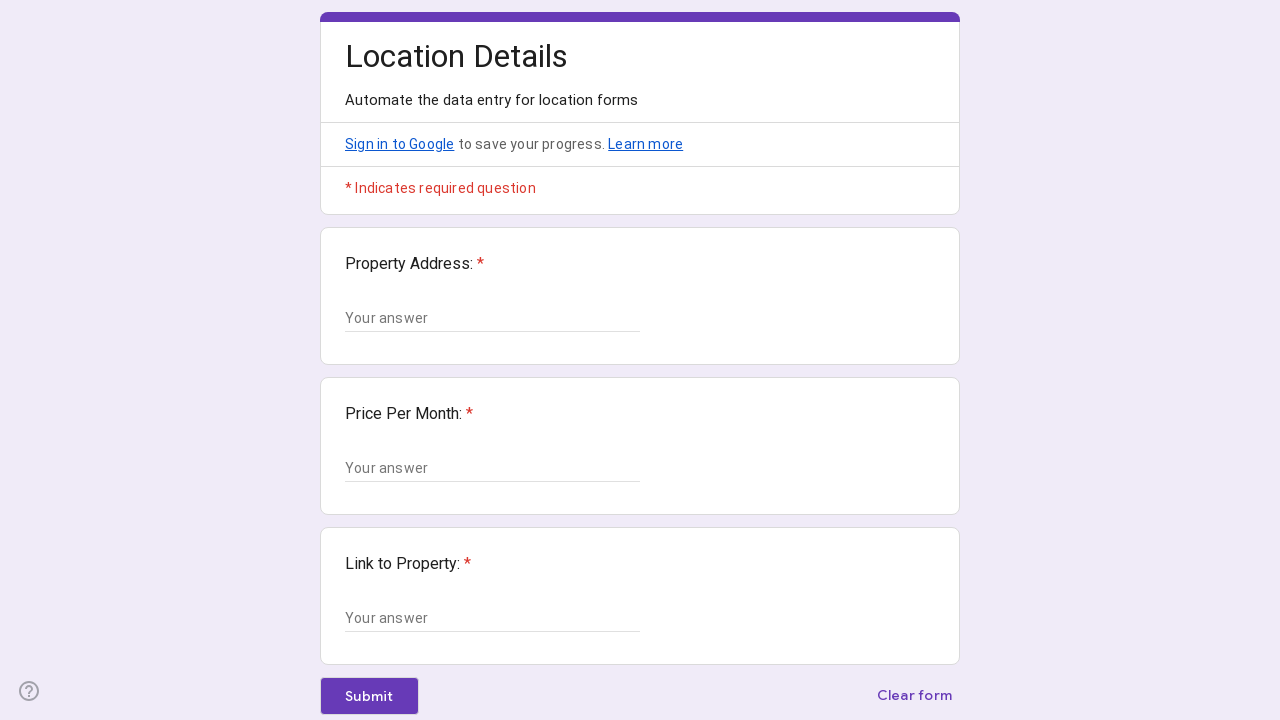

Filled property address field with '456 Maple Avenue, San Francisco, CA 94102' on xpath=//input[@type="text"] >> nth=0
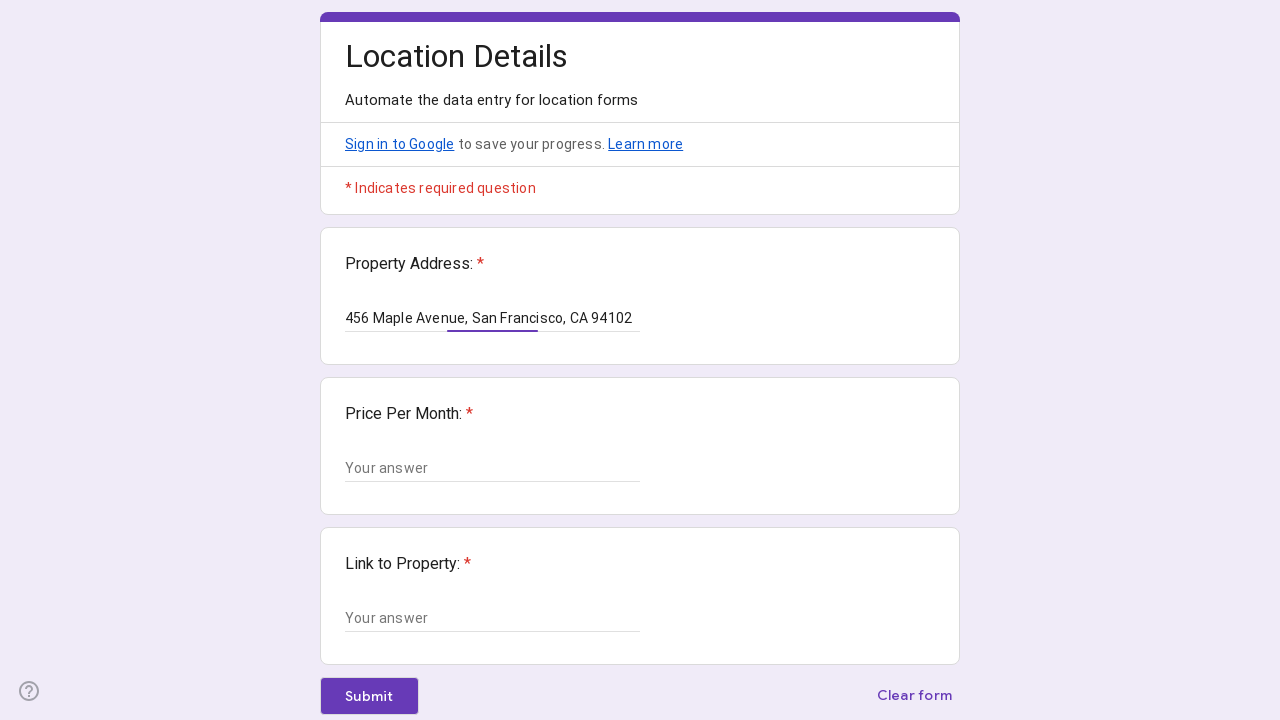

Filled property price field with '3200' on xpath=//input[@type="text"] >> nth=1
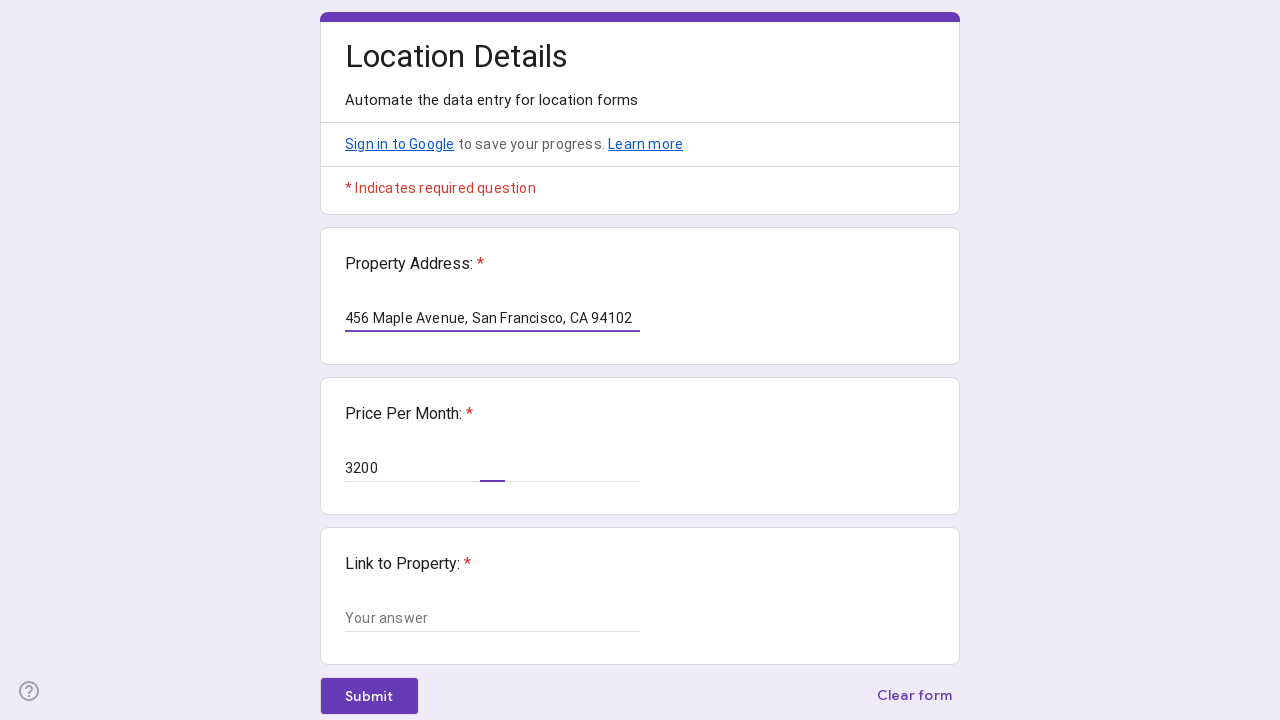

Filled property link field with 'https://example.com/property2' on xpath=//input[@type="text"] >> nth=2
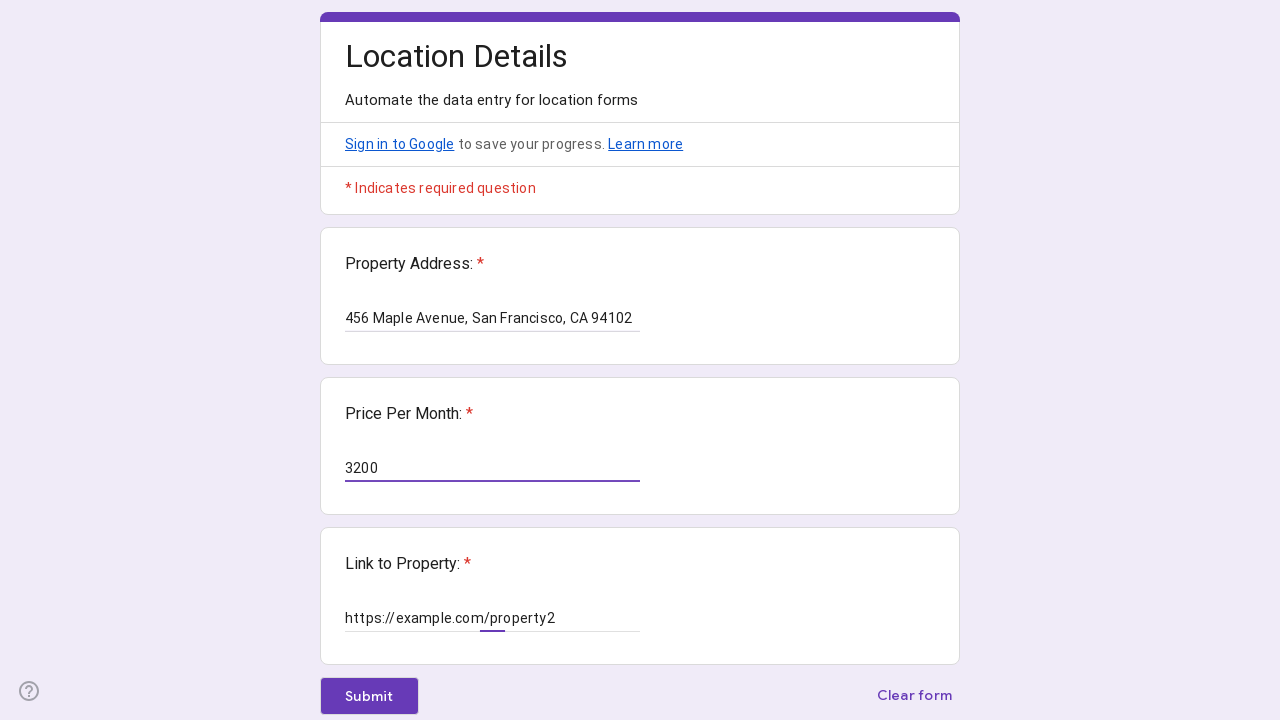

Clicked Submit button to submit form at (369, 696) on div[role="button"]:has-text("Submit")
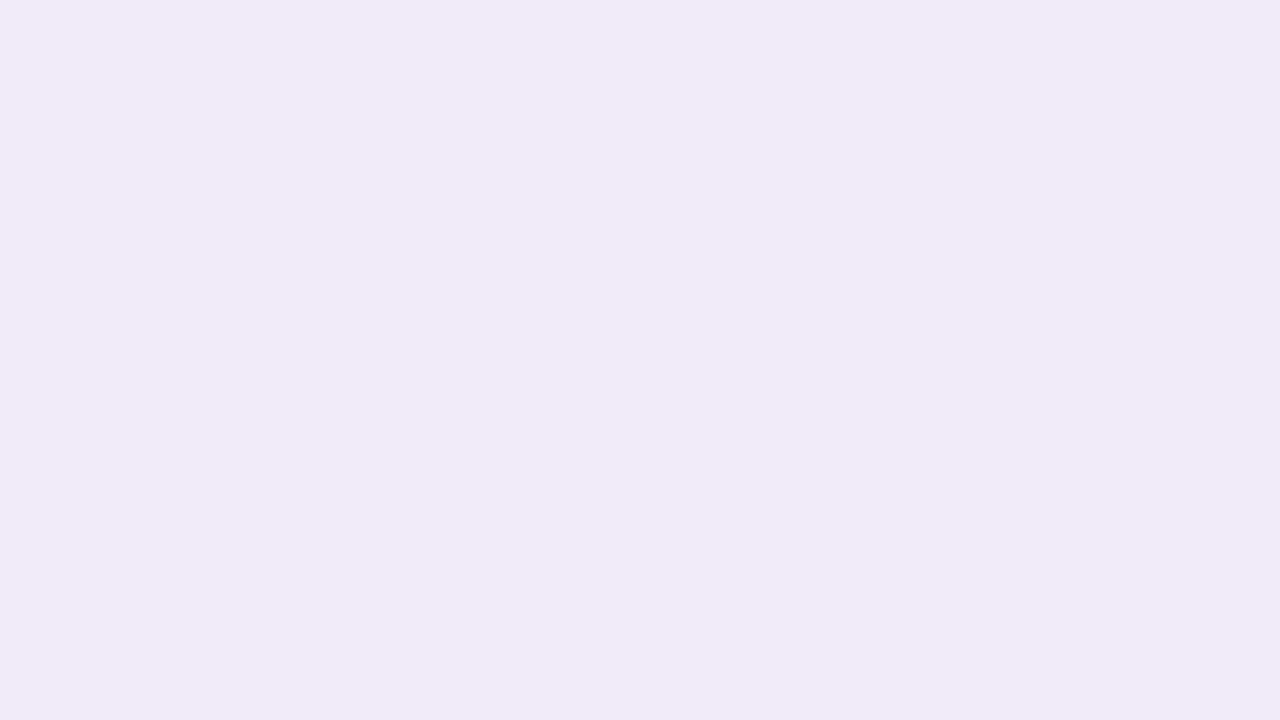

Waited 2 seconds for submission confirmation
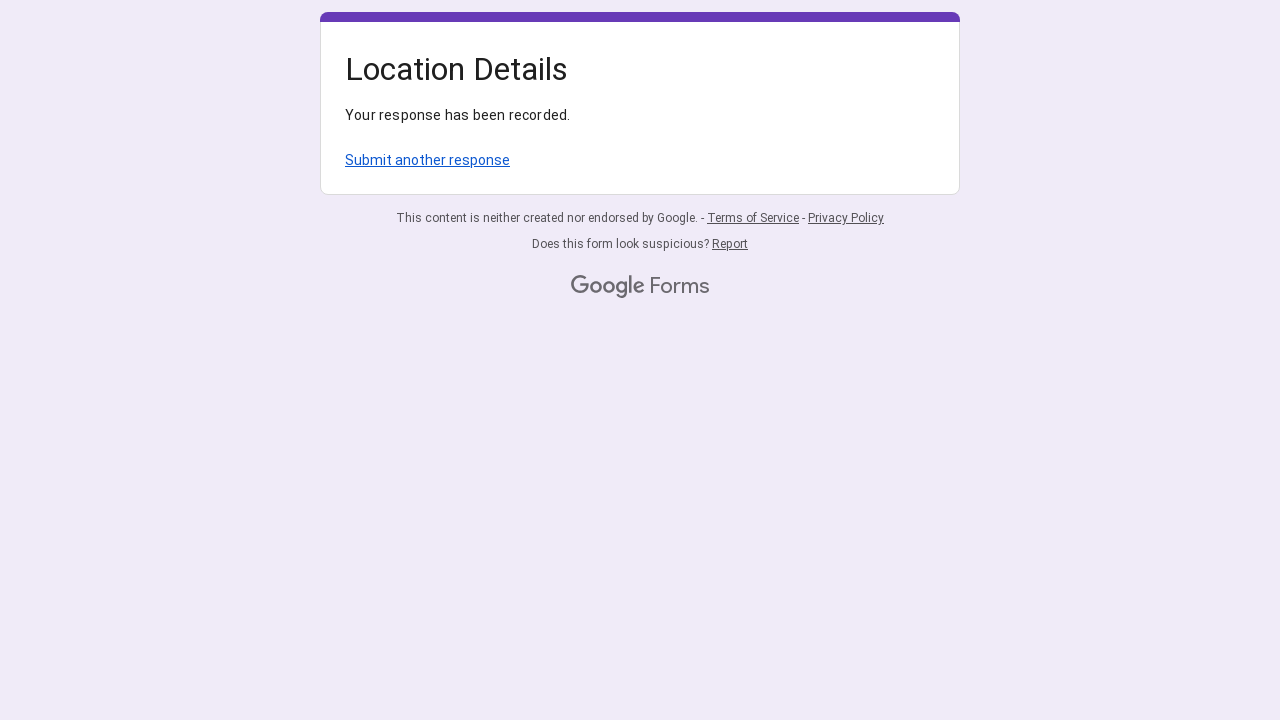

Clicked 'Submit another response' link at (428, 160) on a:has-text("Submit another response")
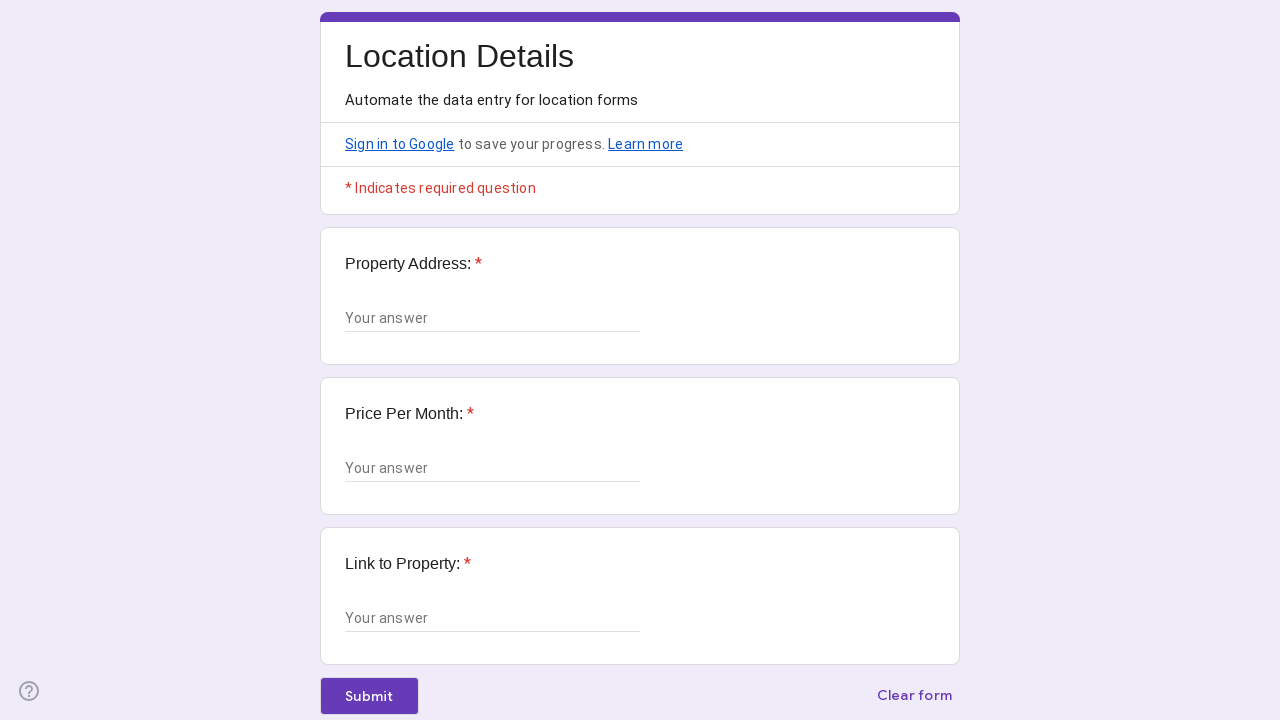

Waited 1 second for form to reload
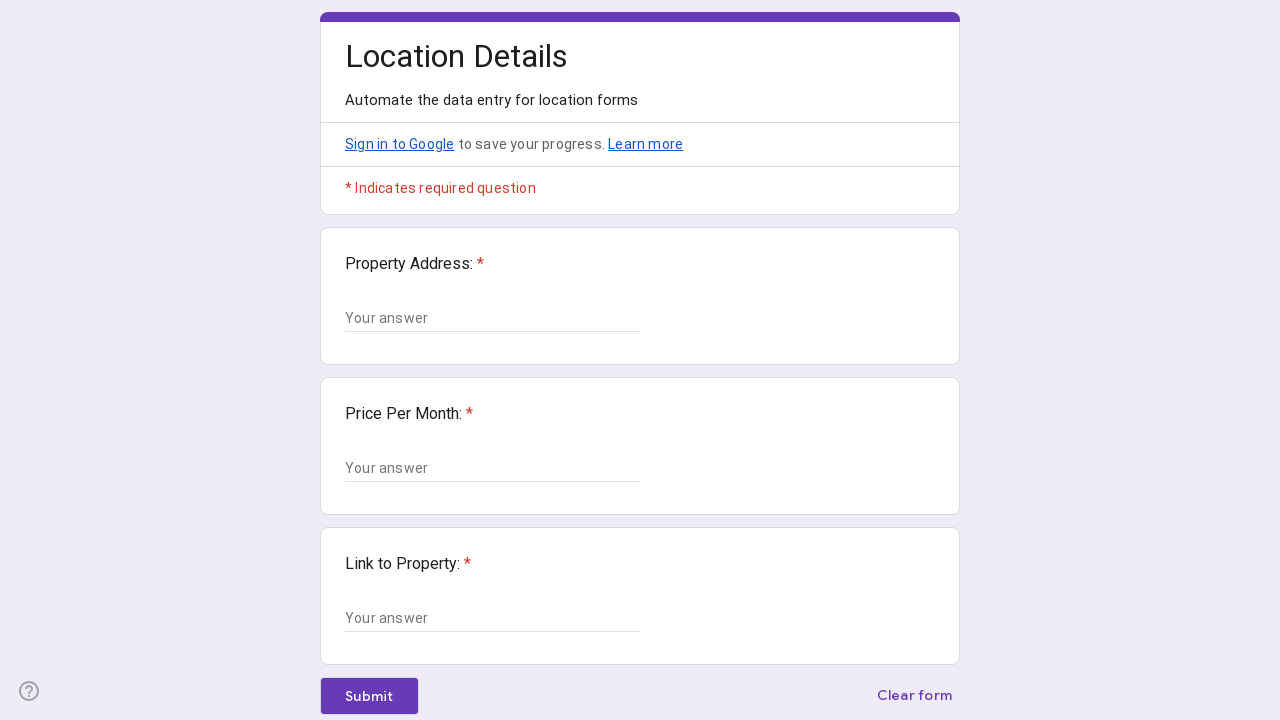

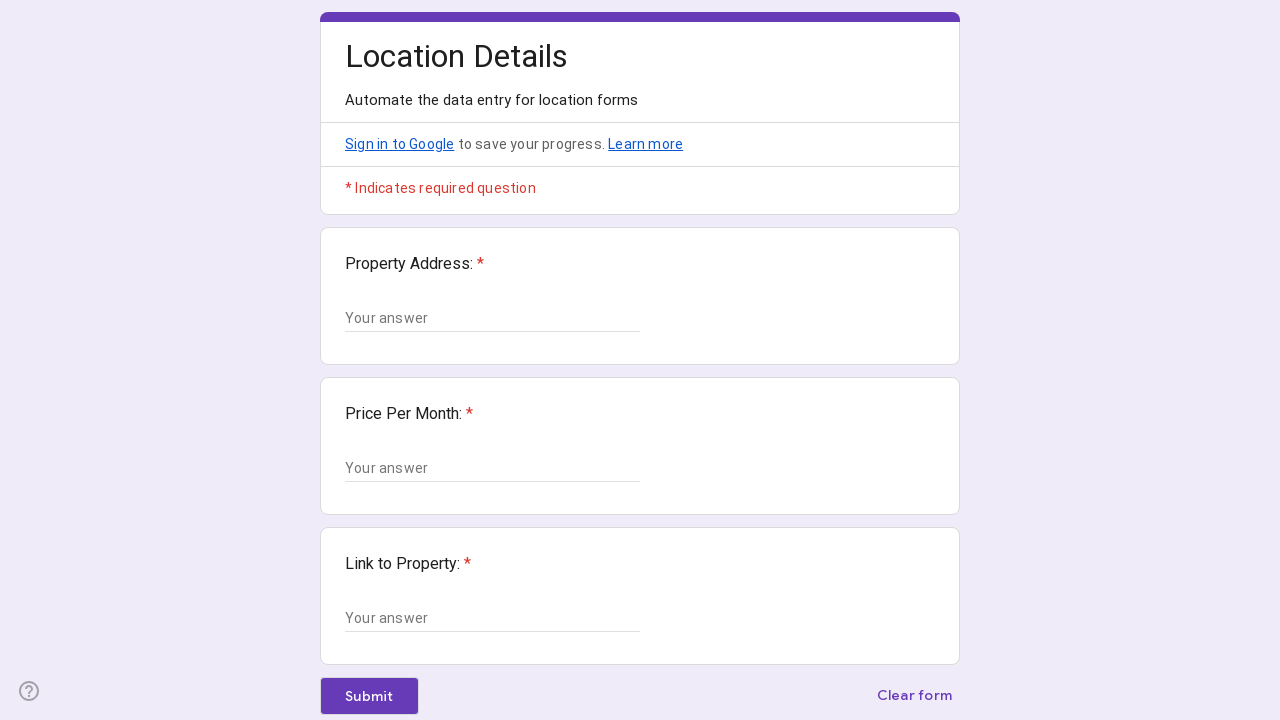